Tests successful user registration by filling out all required fields with valid data and verifying account creation

Starting URL: https://www.sharelane.com/cgi-bin/register.py?page=1&zip_code=12345

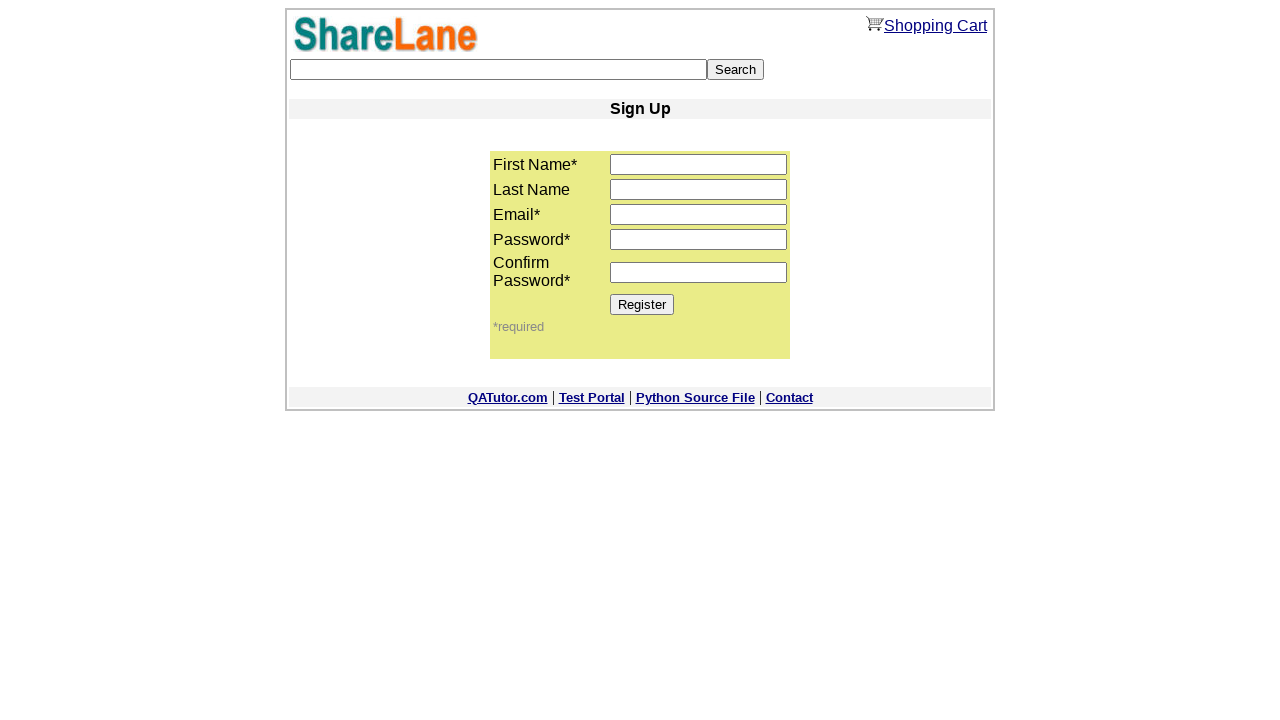

Filled first name field with 'test' on input[name='first_name']
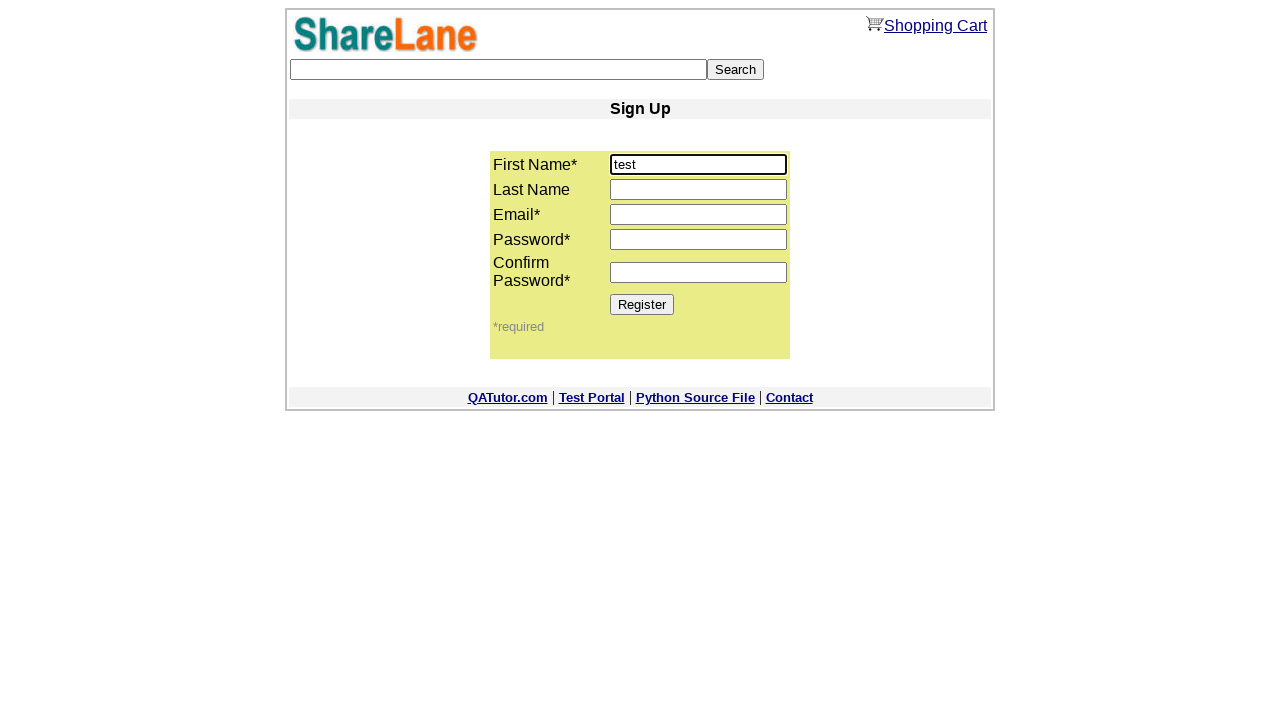

Filled last name field with 'testov' on input[name='last_name']
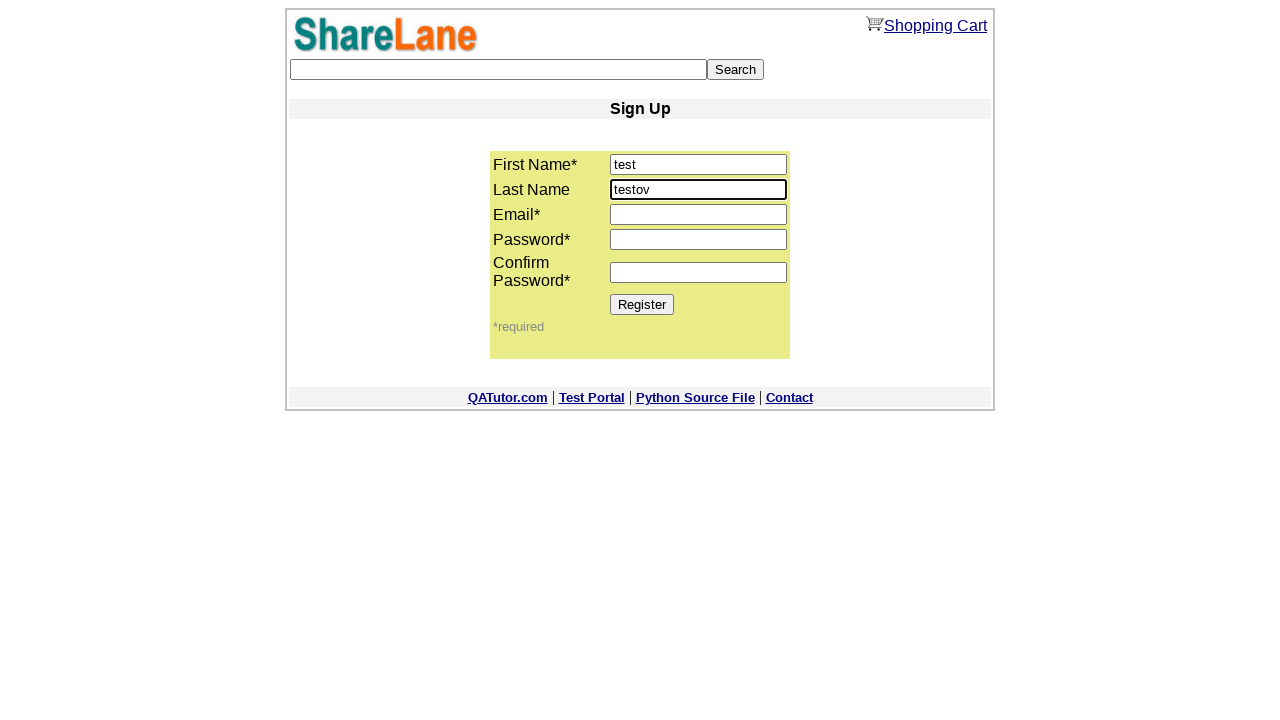

Filled email field with 'test@test.by' on input[name='email']
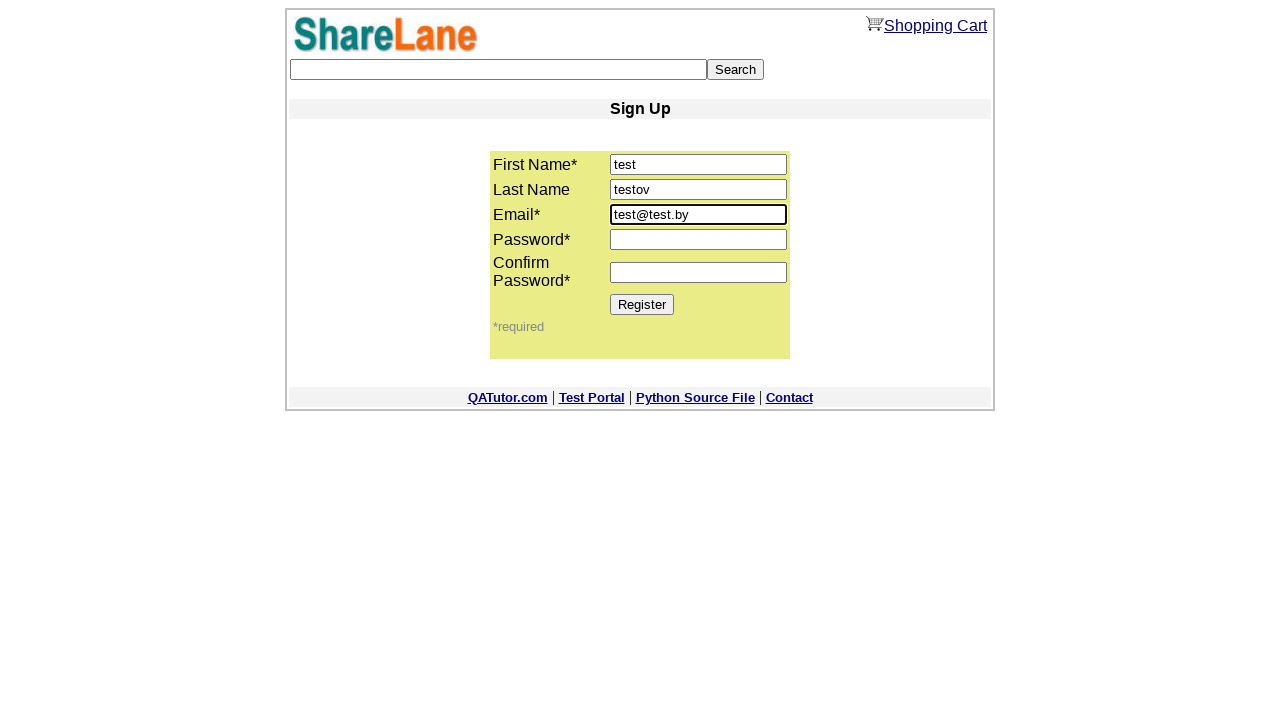

Filled password field with '12345' on input[name='password1']
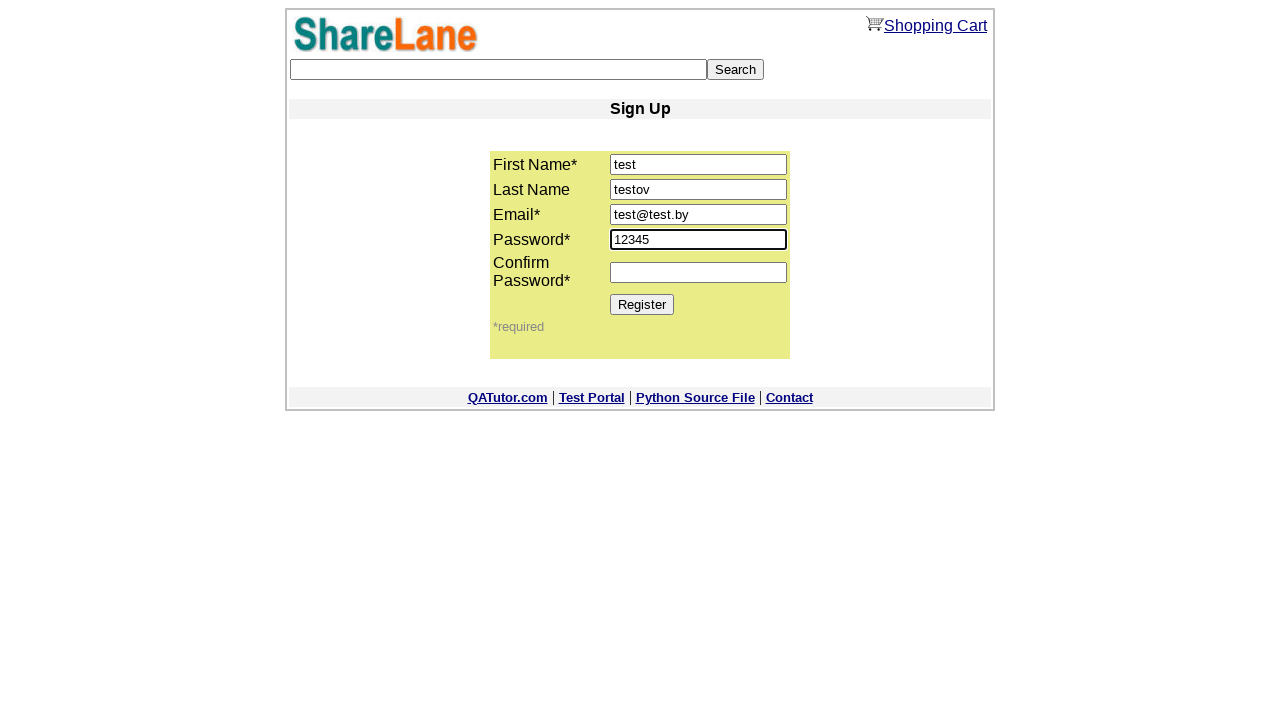

Filled password confirmation field with '12345' on input[name='password2']
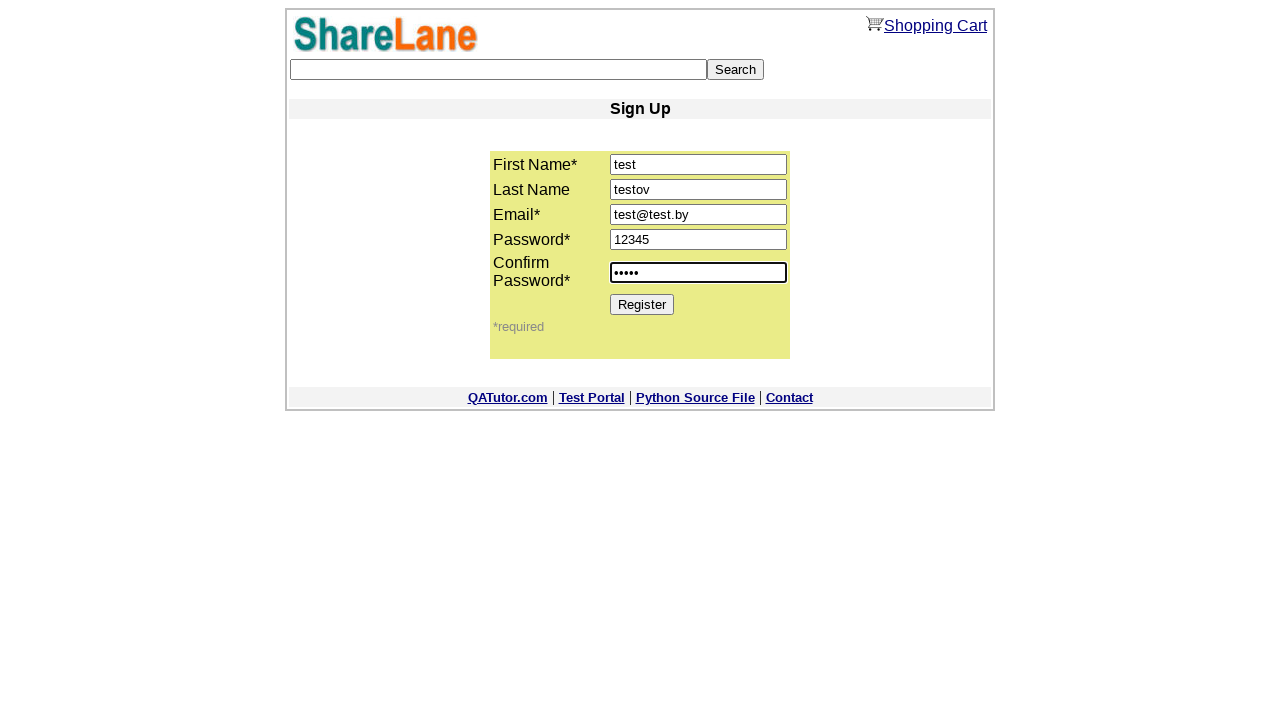

Clicked Register button to submit form at (642, 304) on input[value='Register']
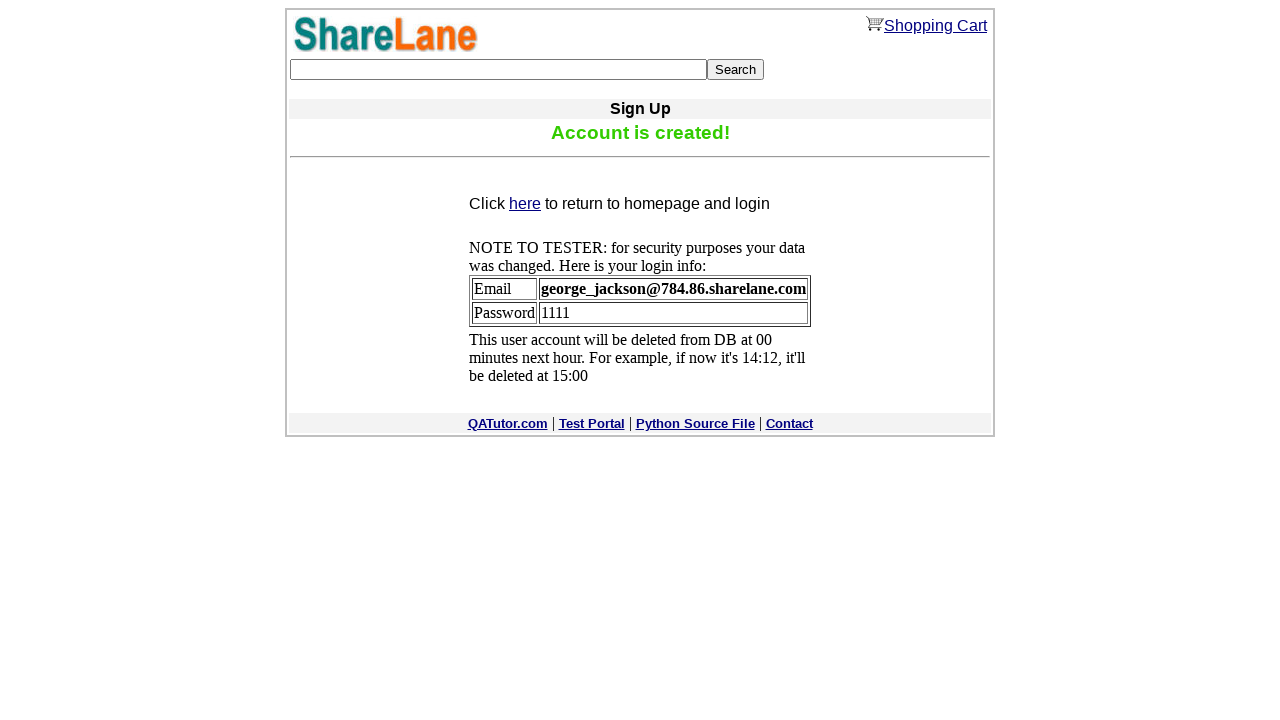

Account successfully created - keyword search field appeared on post-registration page
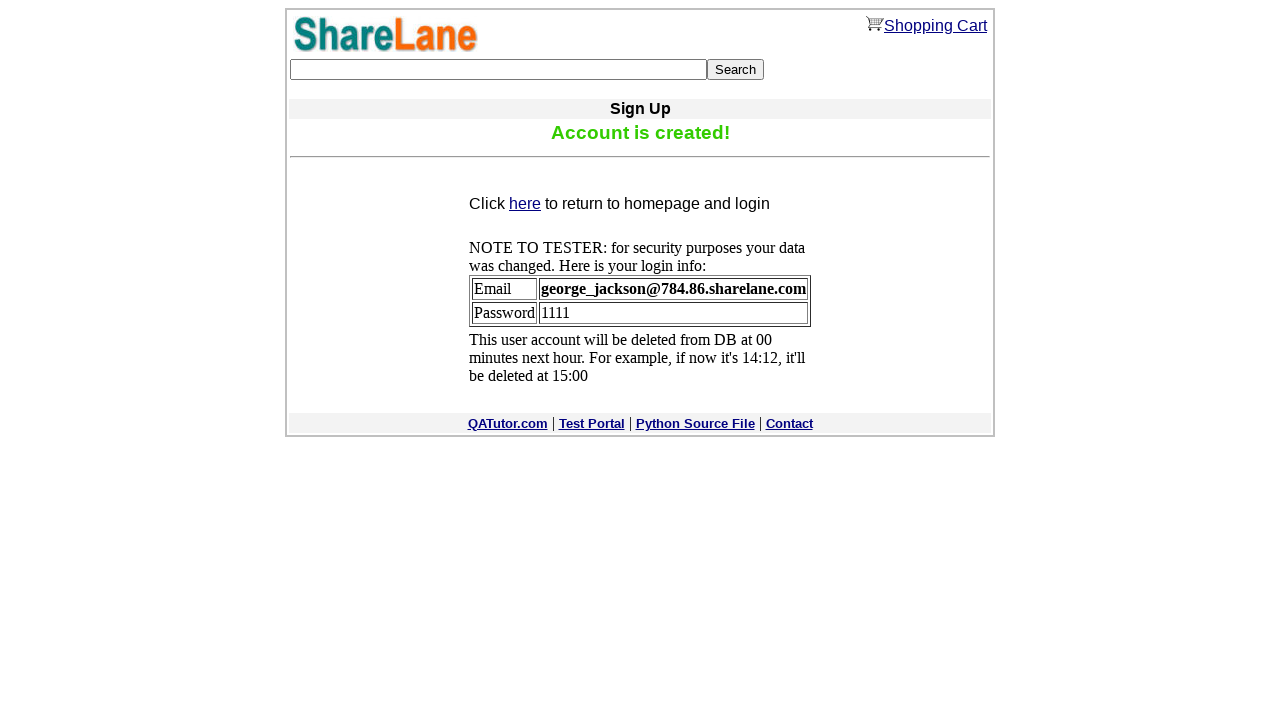

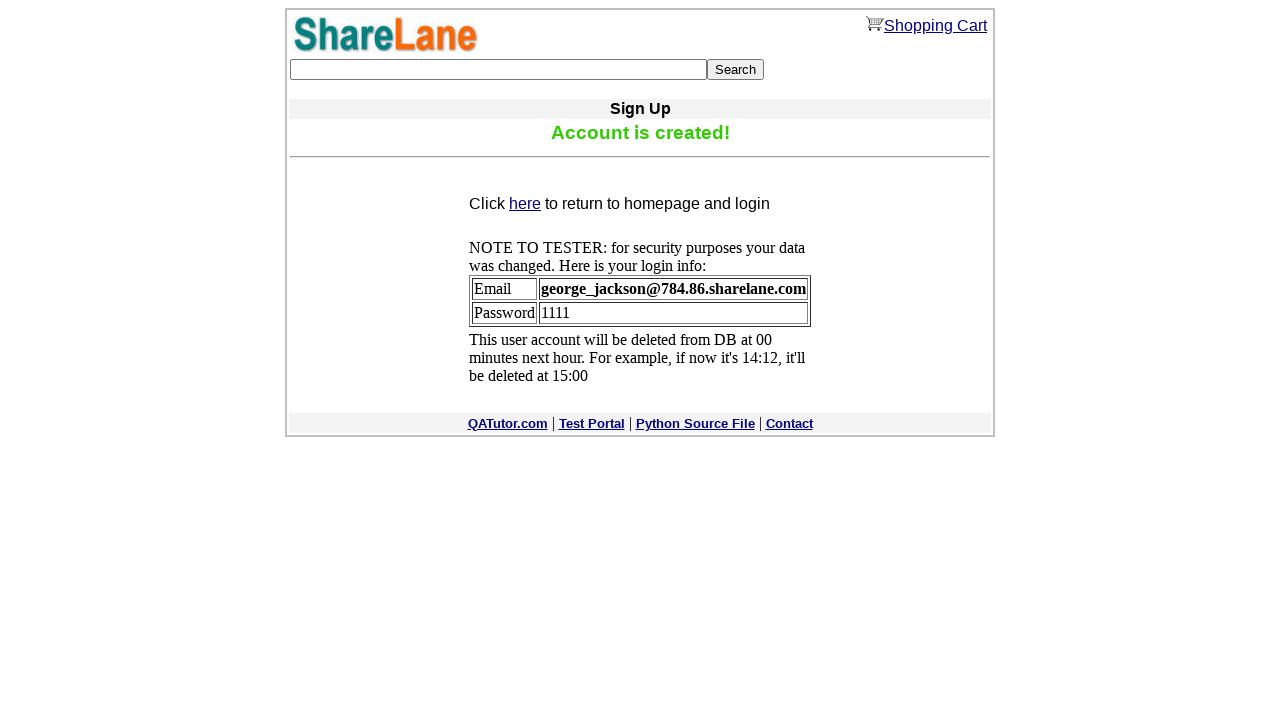